Tests an e-commerce checkout flow by searching for products, adding to cart, applying a promo code, and verifying price calculations

Starting URL: https://rahulshettyacademy.com/seleniumPractise/

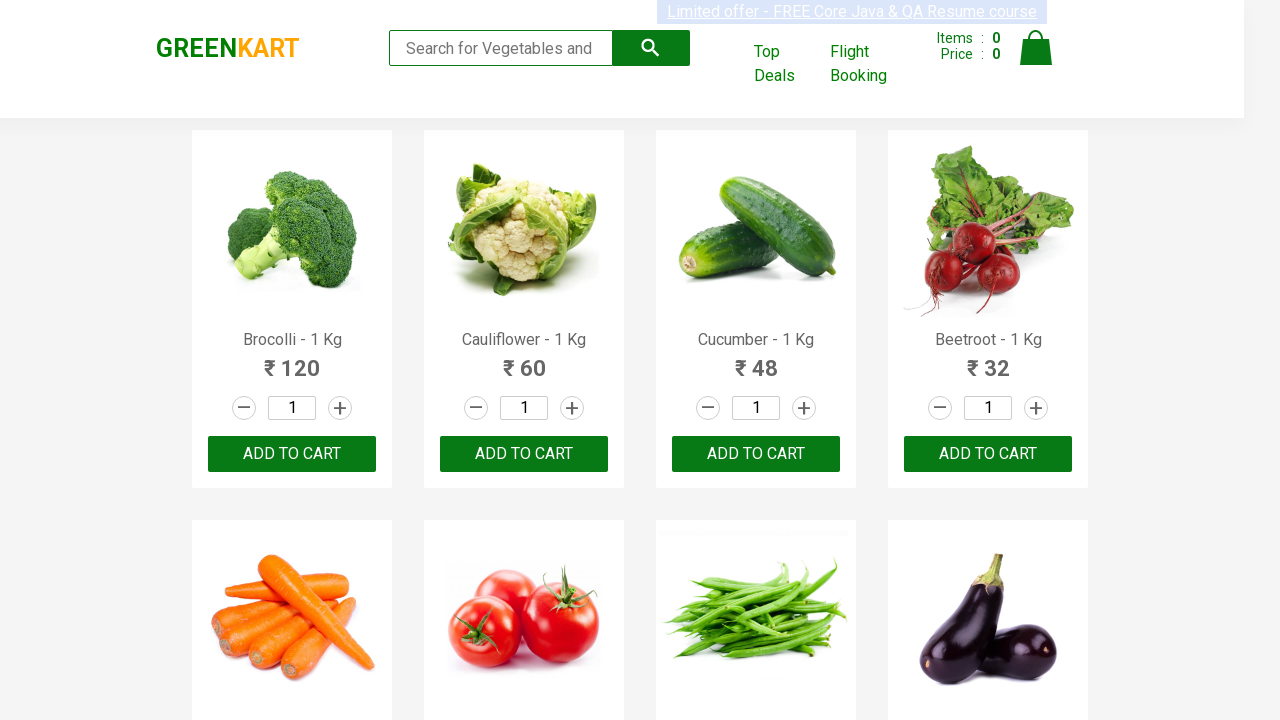

Filled search field with 'ber' to search for products on input.search-keyword
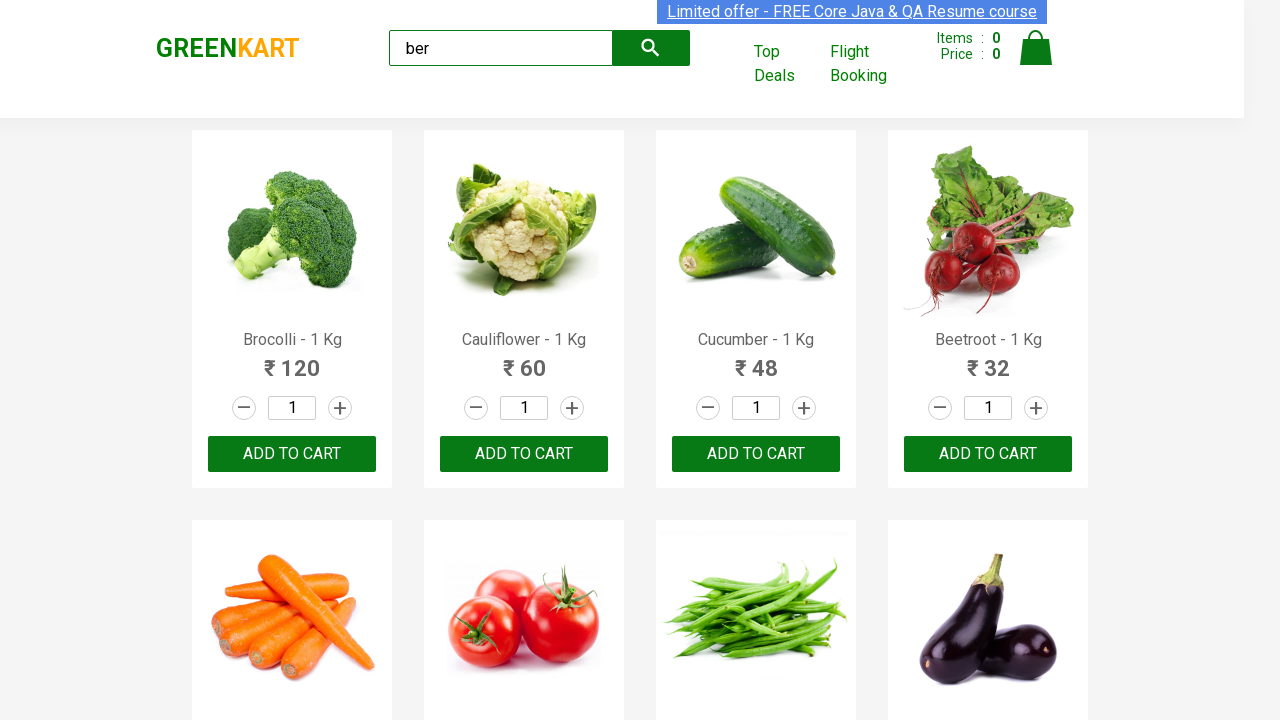

Waited 2 seconds for search to process
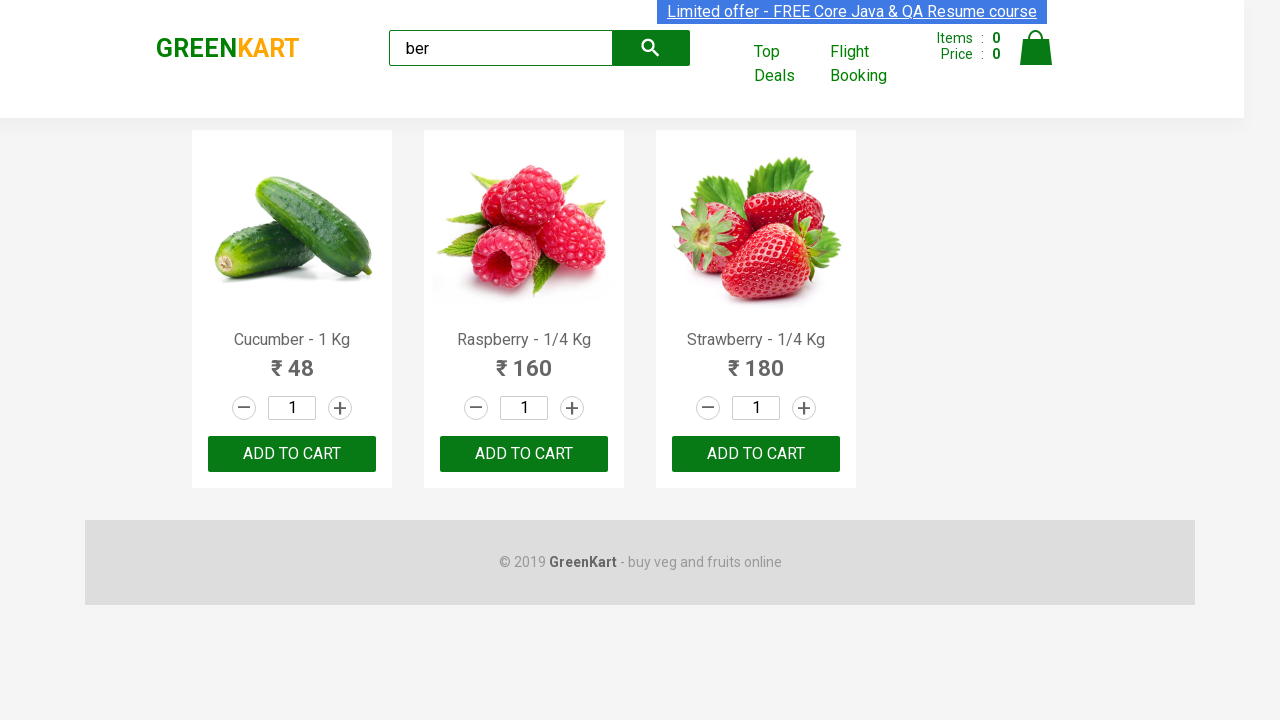

Retrieved search results - found 3 products
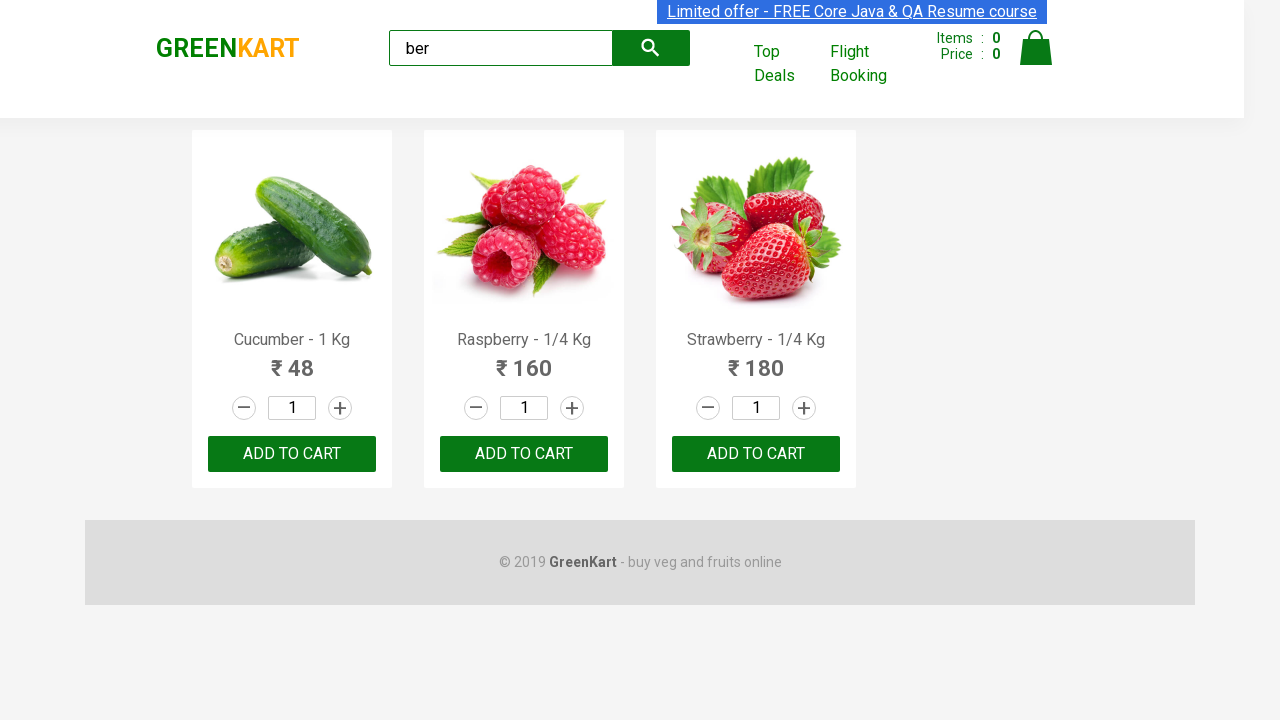

Verified that search results exist
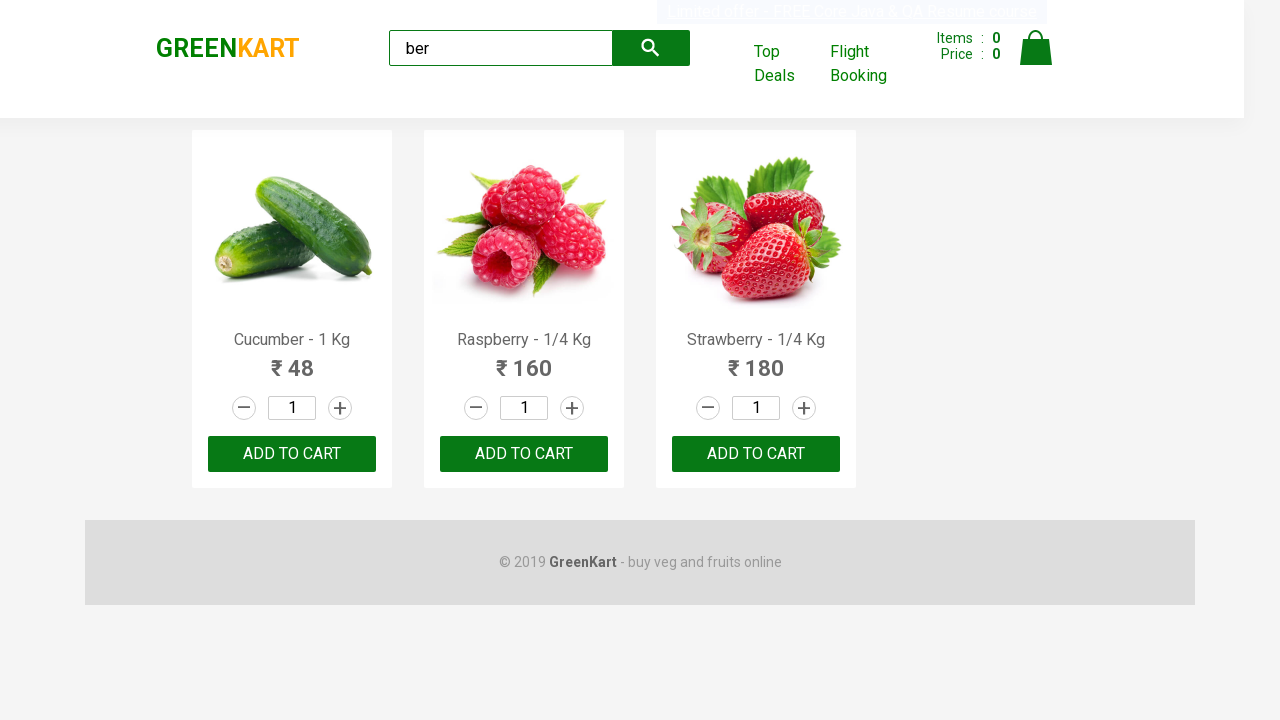

Clicked on cart icon at (1036, 48) on img[alt='Cart']
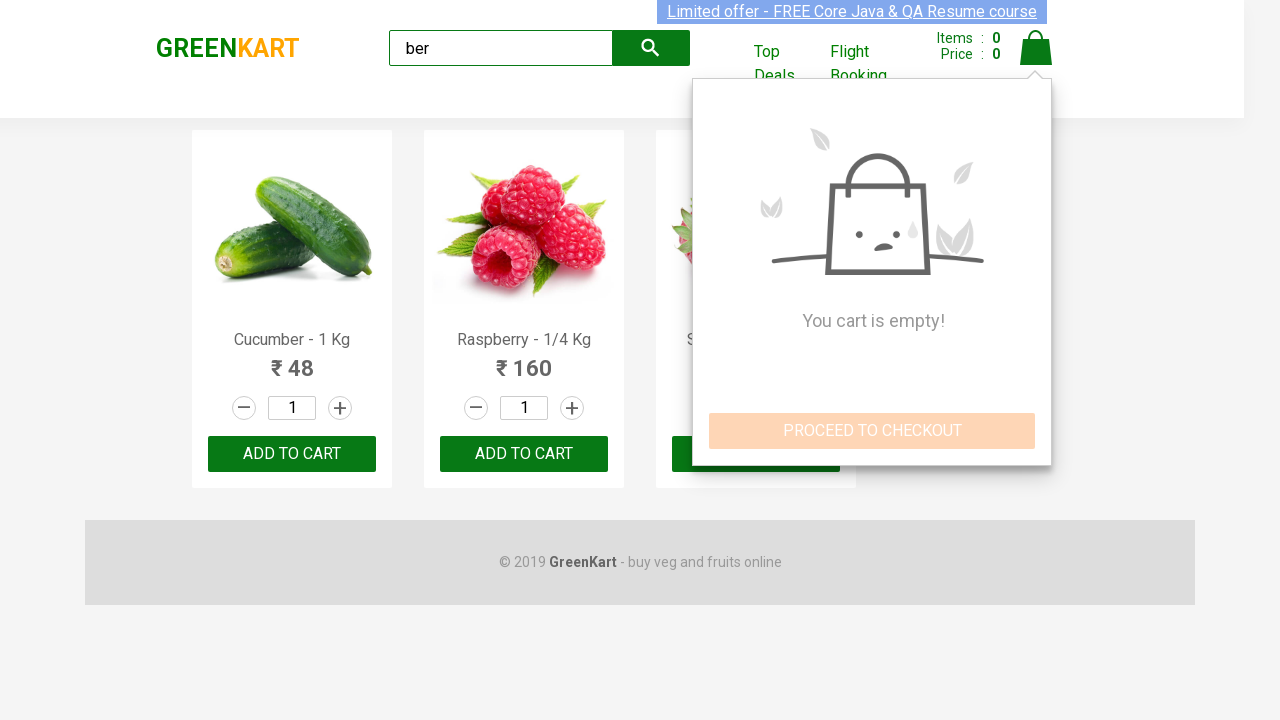

Clicked PROCEED TO CHECKOUT button at (872, 431) on xpath=//button[text()='PROCEED TO CHECKOUT']
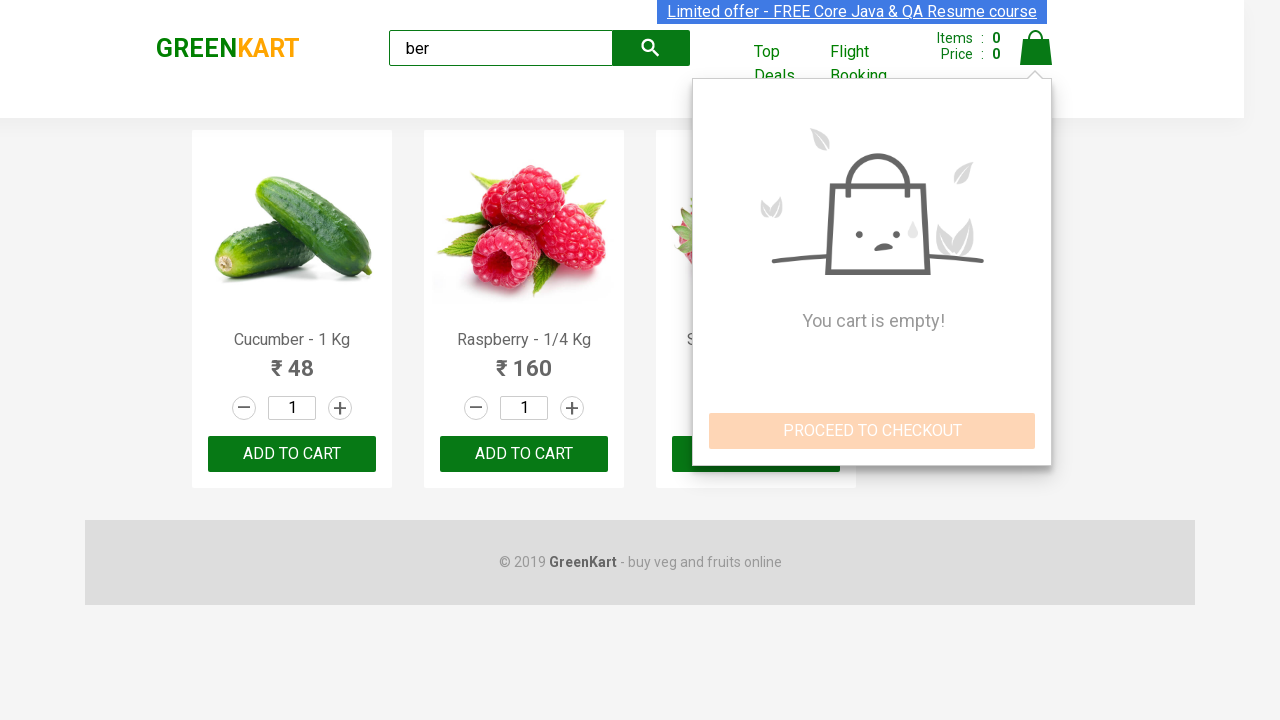

Retrieved all product prices from checkout page - found 0 prices
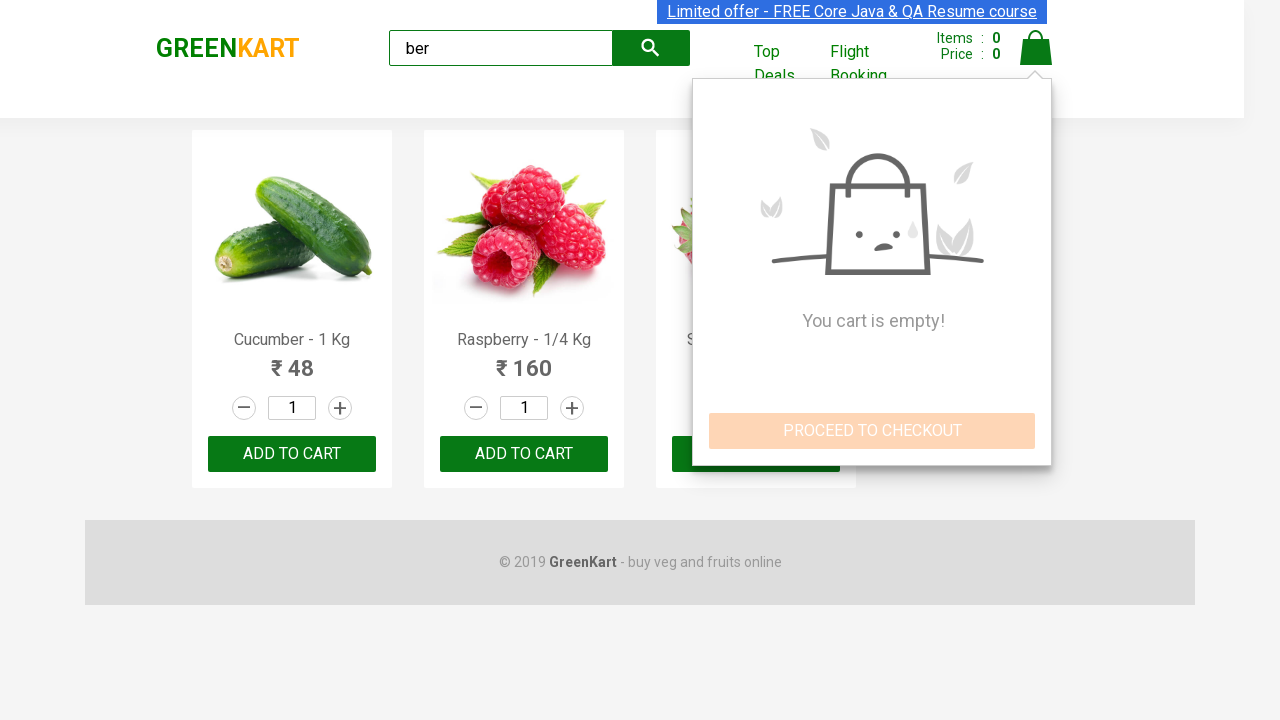

Calculated sum of prices: 0
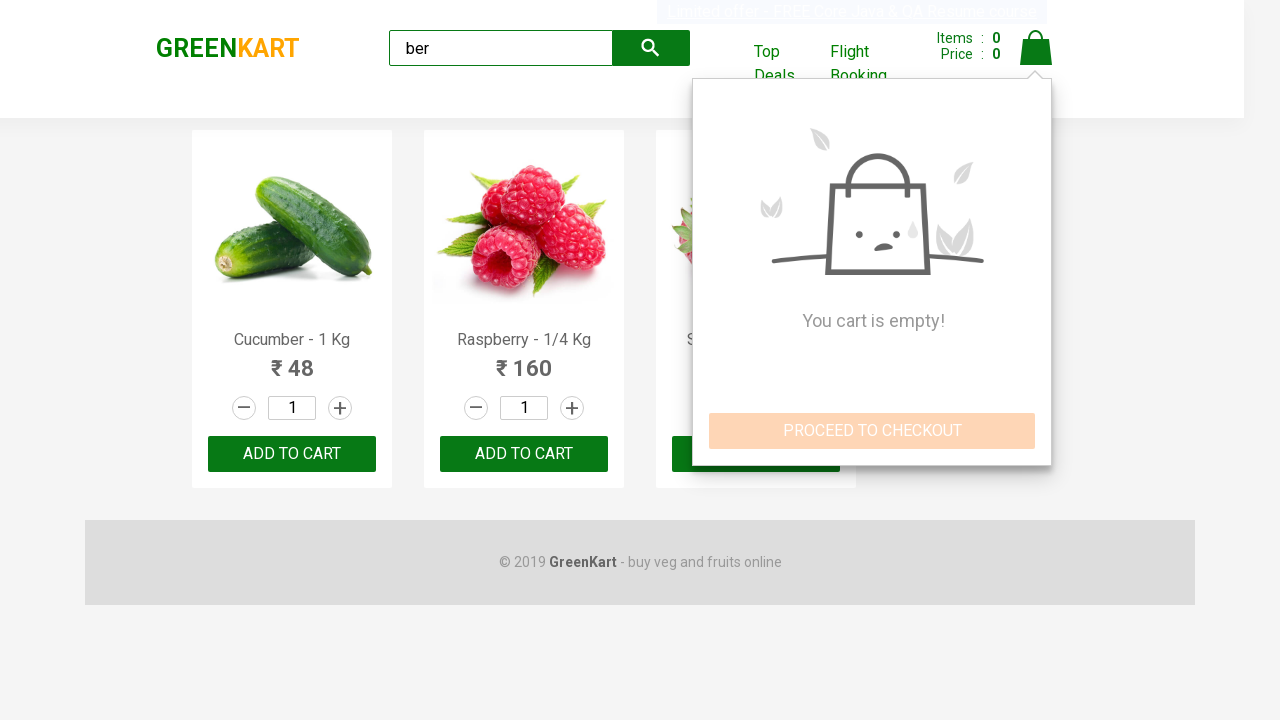

Retrieved total amount from page: 0.0
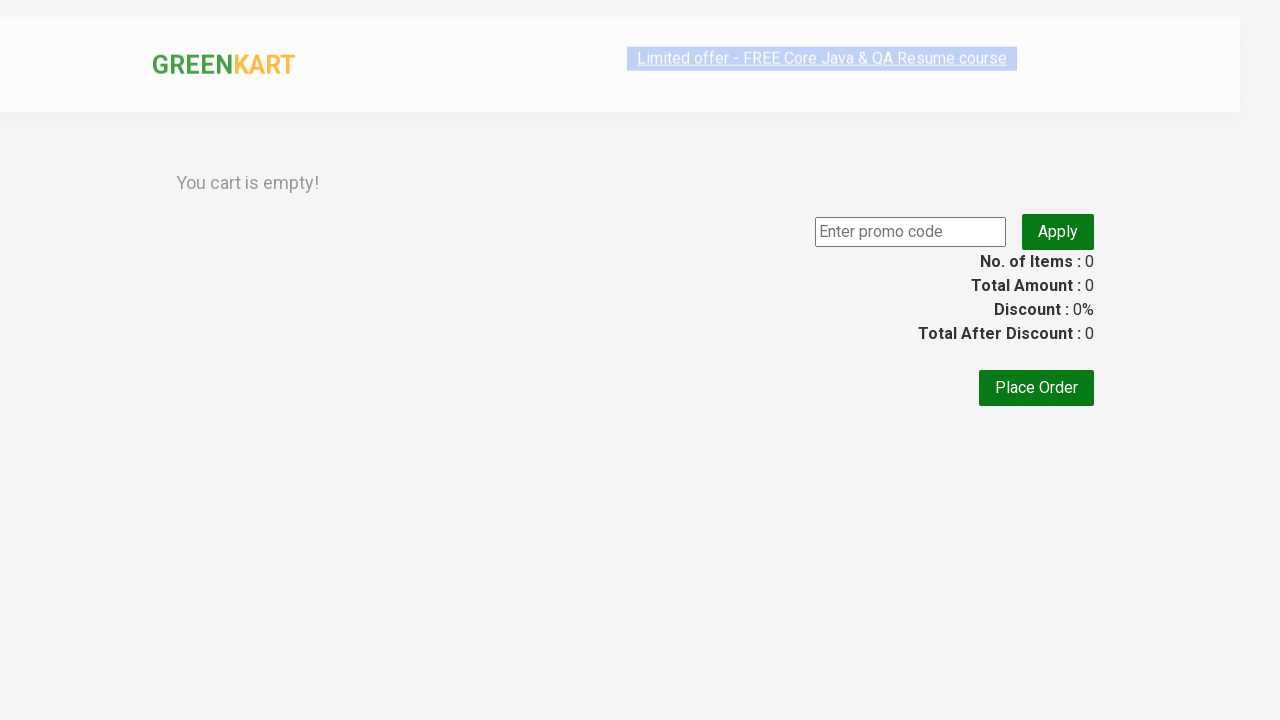

Verified that calculated sum matches total amount on page
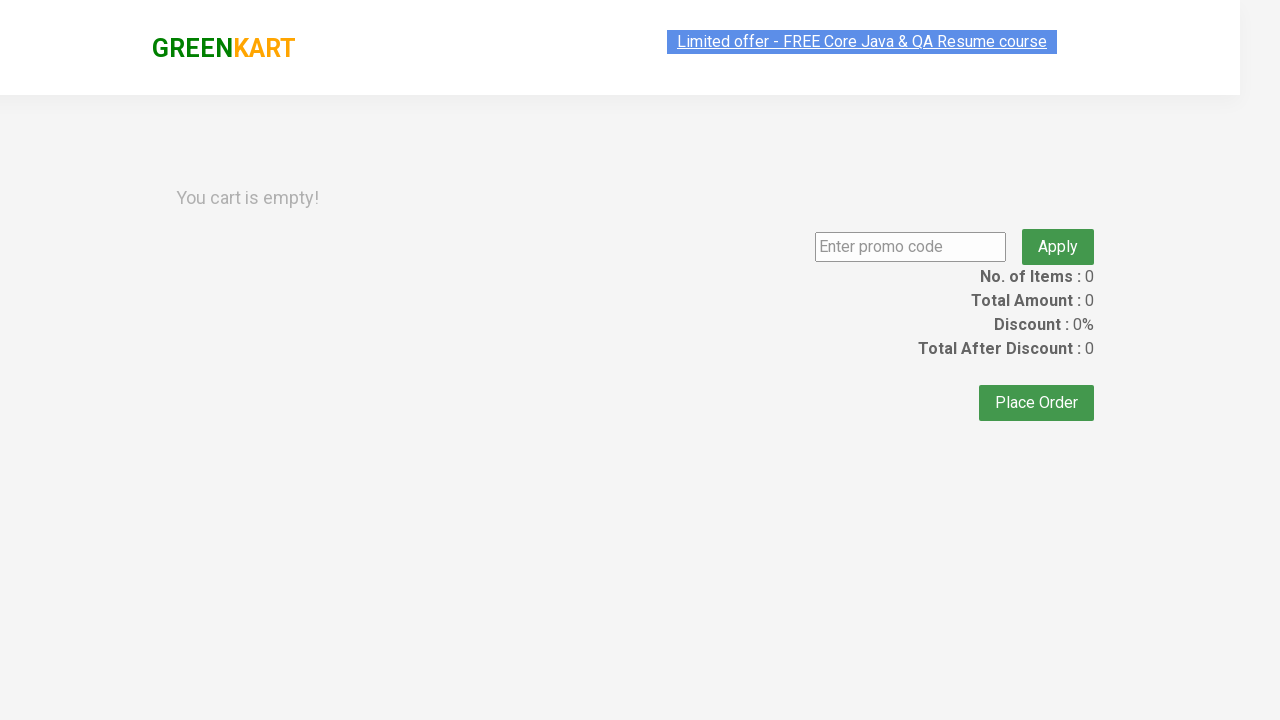

Filled promo code field with 'rahulshettyacademy' on .promoCode
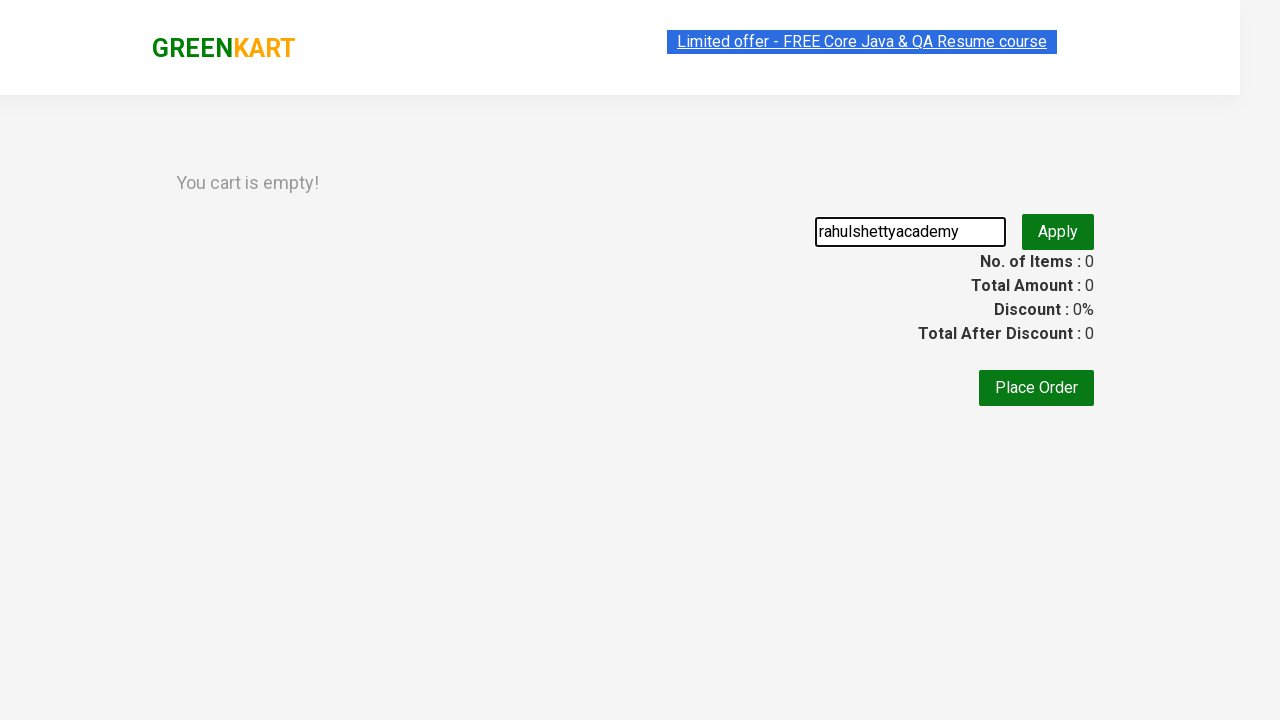

Clicked promo code apply button at (1058, 404) on .promoBtn
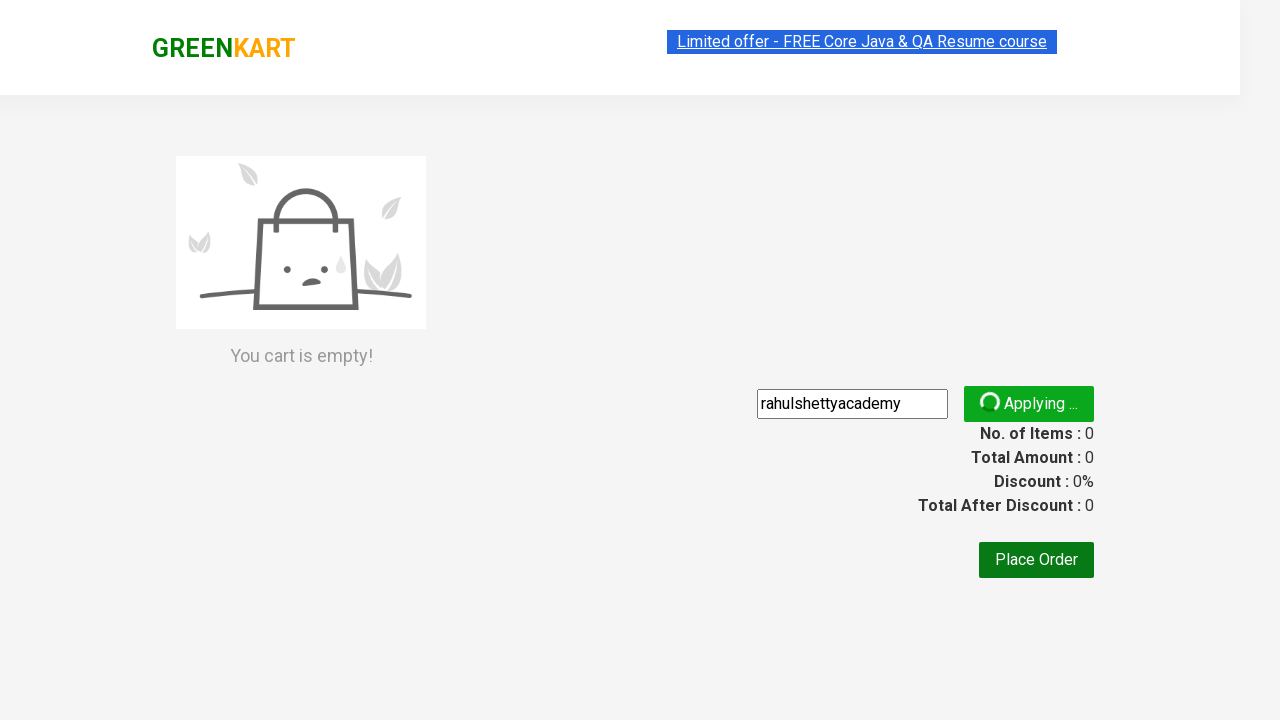

Promo code applied successfully - promo info displayed
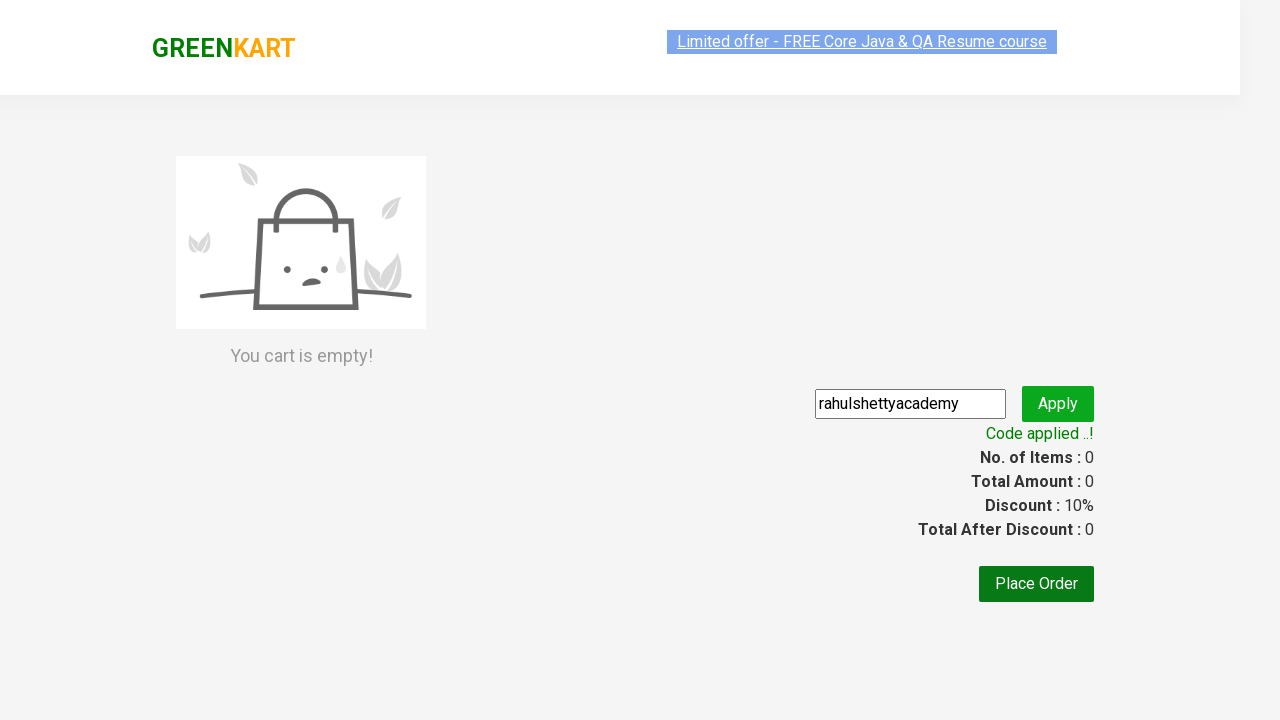

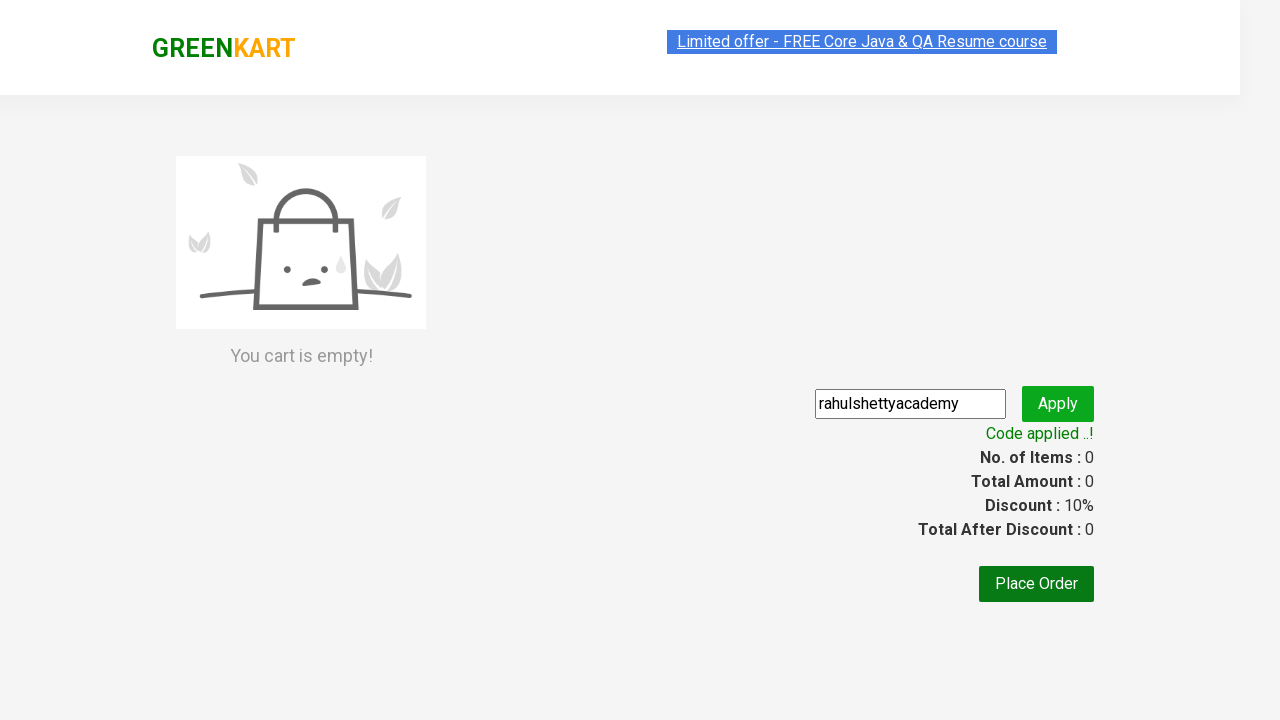